Tests the search/filter functionality on a practice e-commerce site by entering a search term in the search field and verifying that matching vegetable items are displayed in the results table.

Starting URL: https://rahulshettyacademy.com/seleniumPractise/#/offers

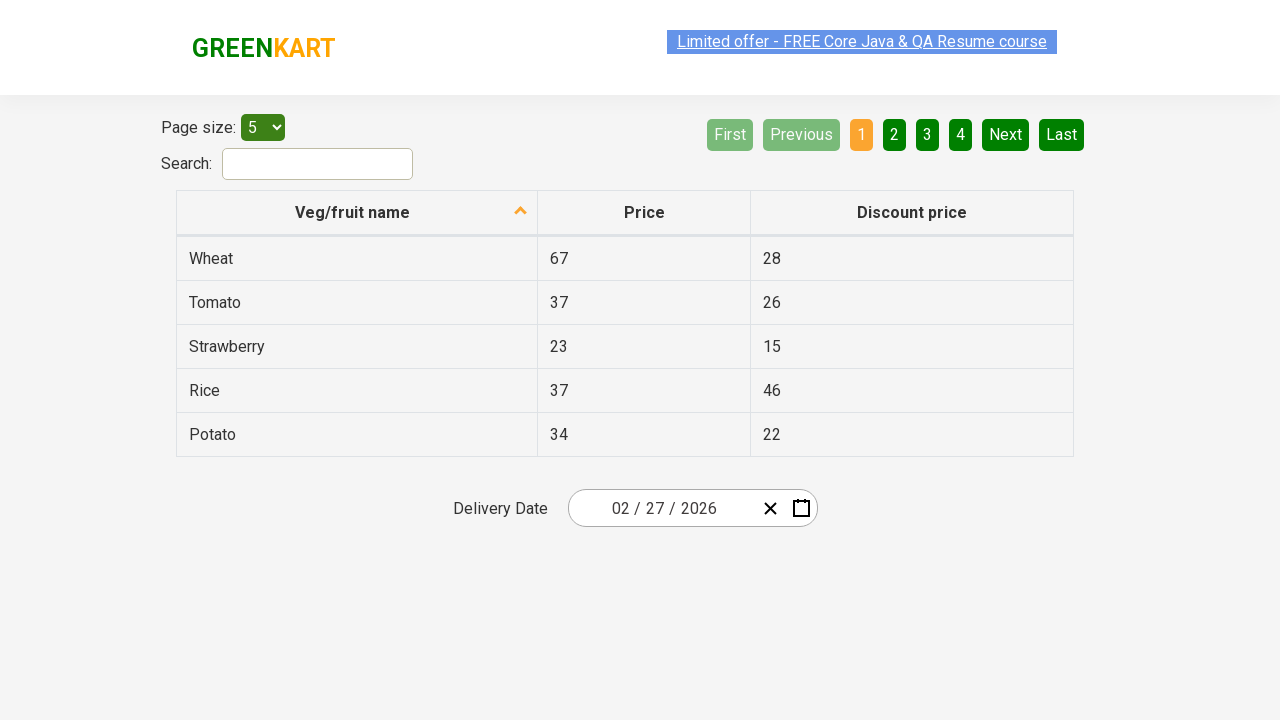

Filled search field with 'to' on #search-field
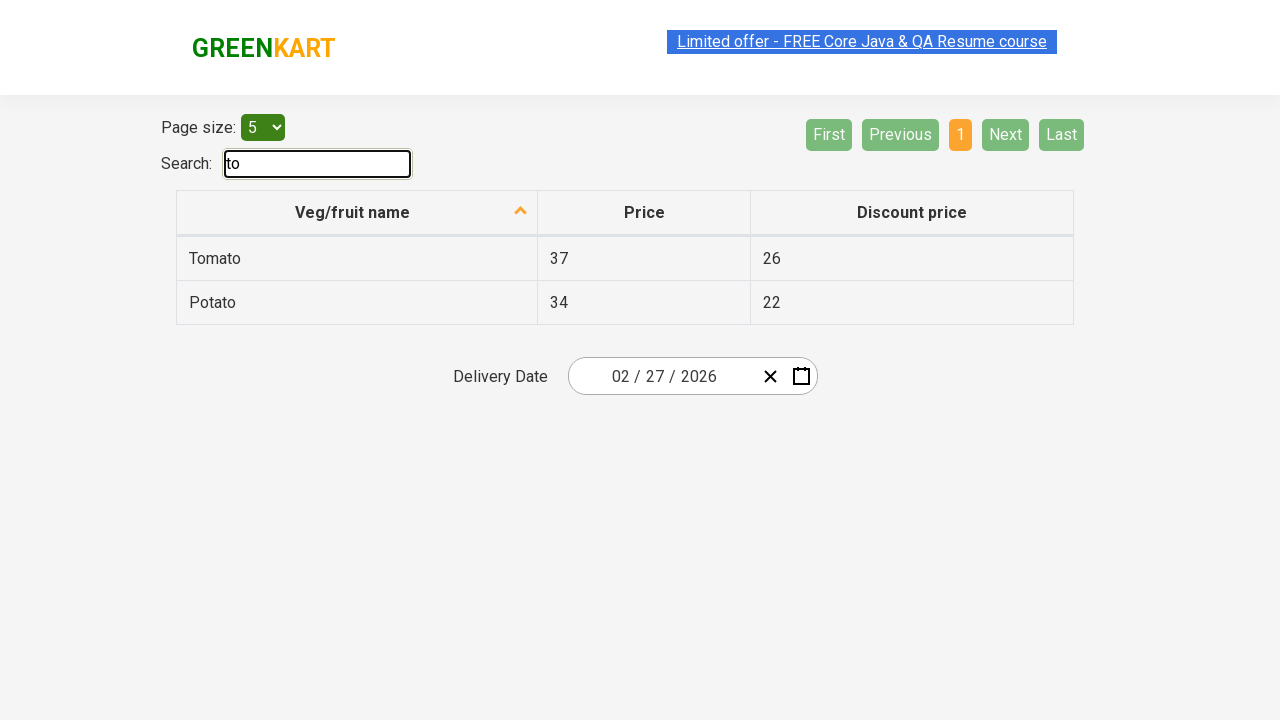

Filtered results containing 'to' appeared in the table
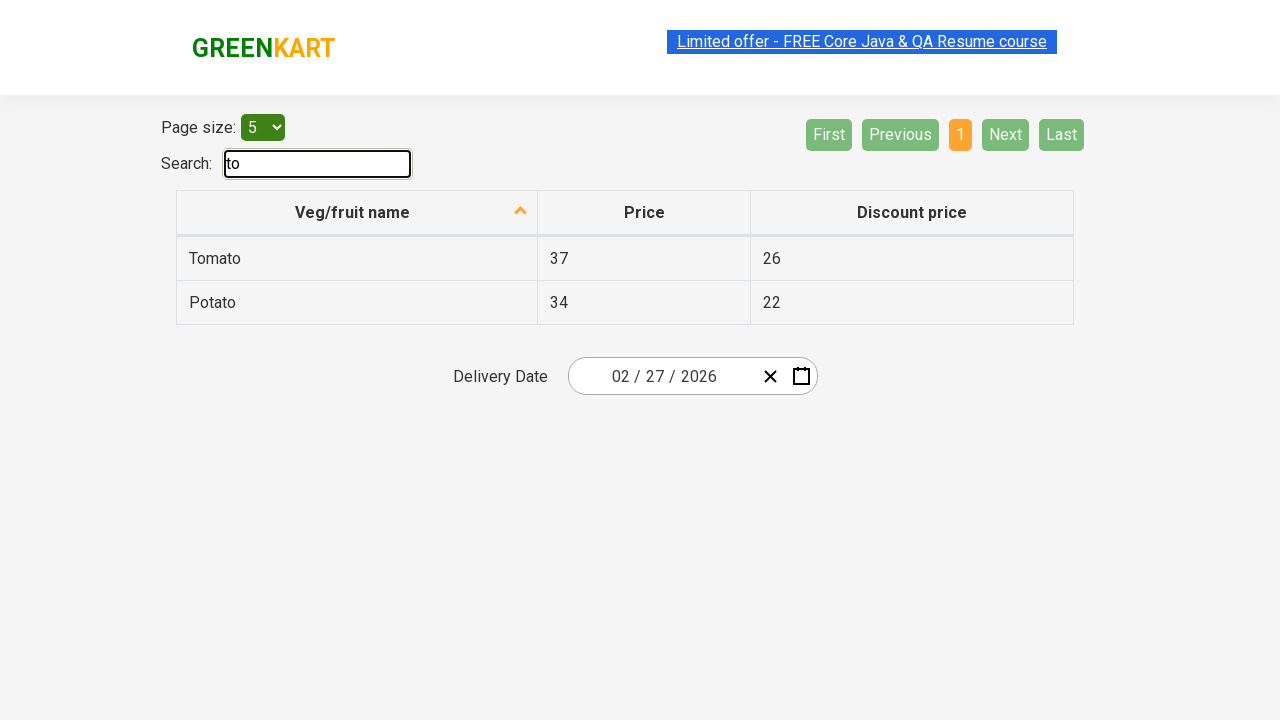

Located matching vegetable items in results table
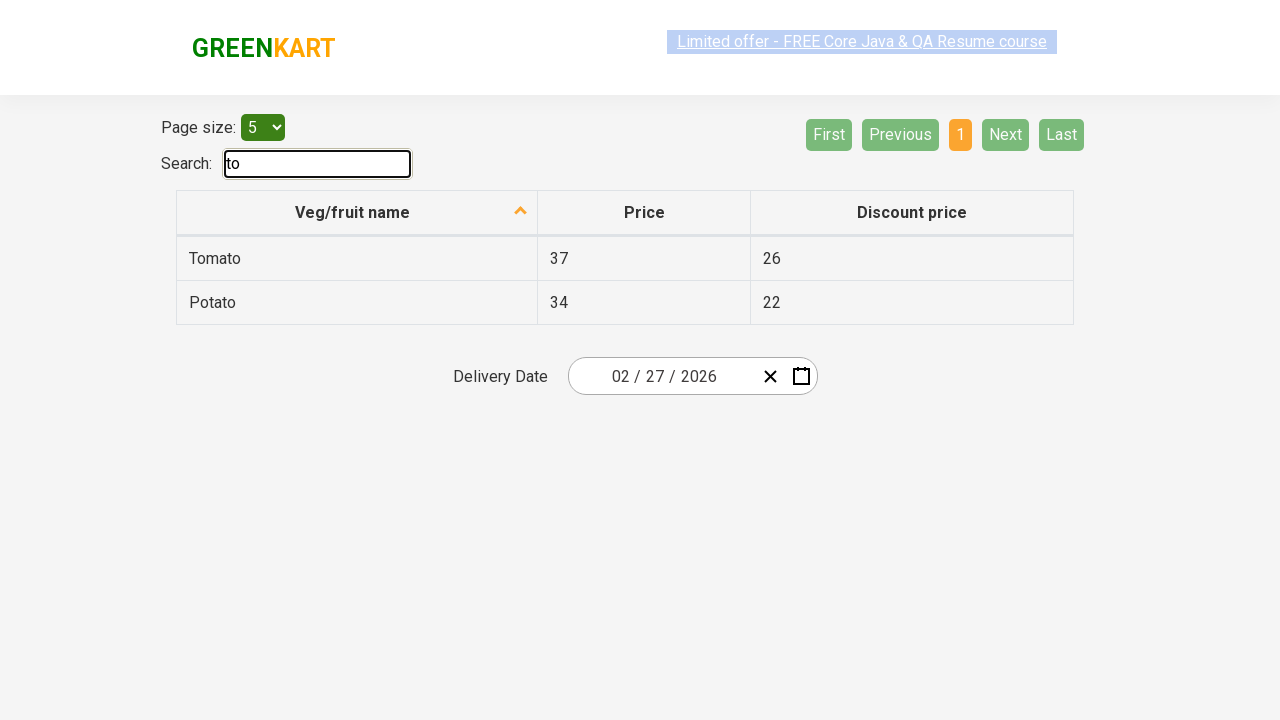

First matching result is visible and verified
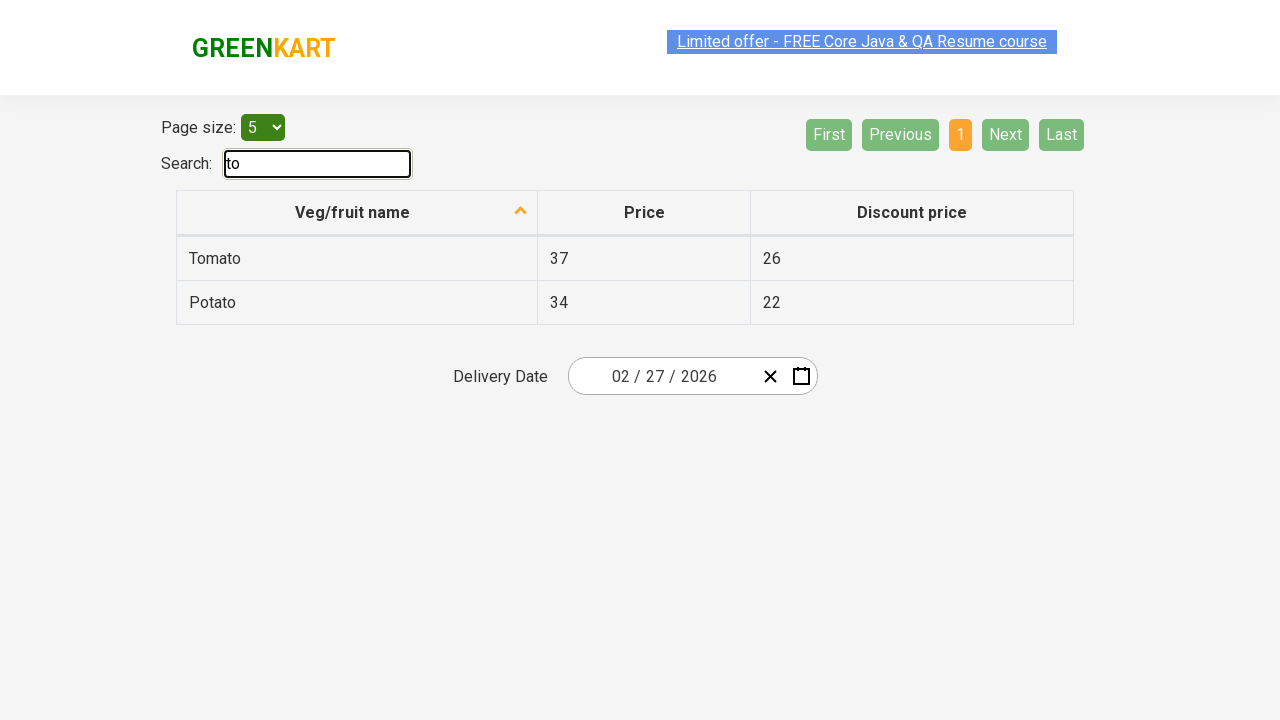

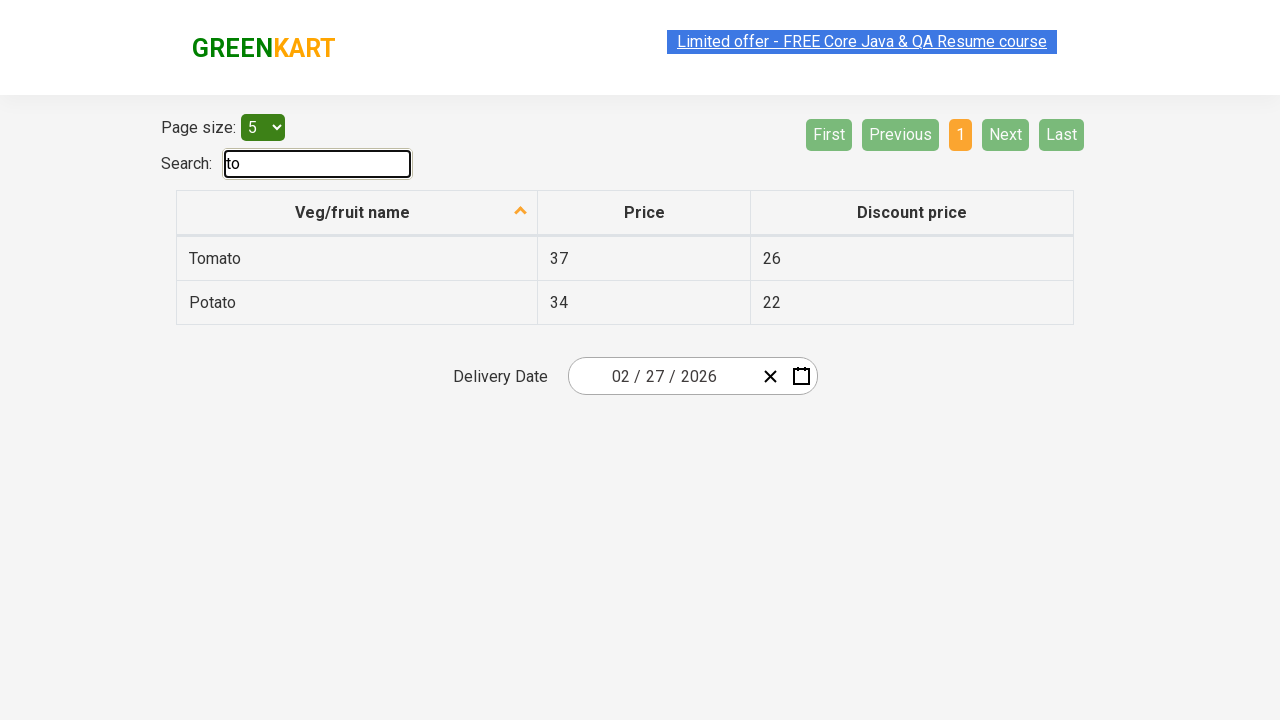